Navigates to W3Schools CSS login form tutorial and verifies the Try It button is enabled

Starting URL: https://www.w3schools.com/howto/howto_css_login_form.asp

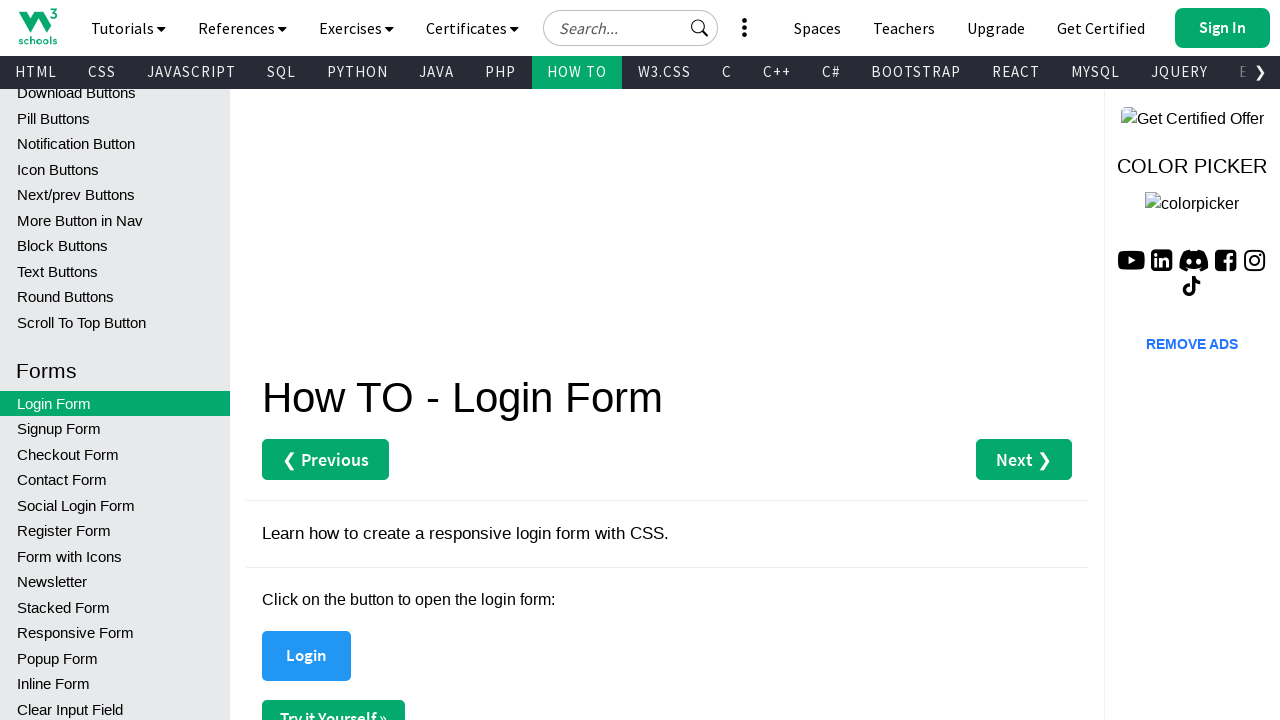

Navigated to W3Schools CSS login form tutorial page
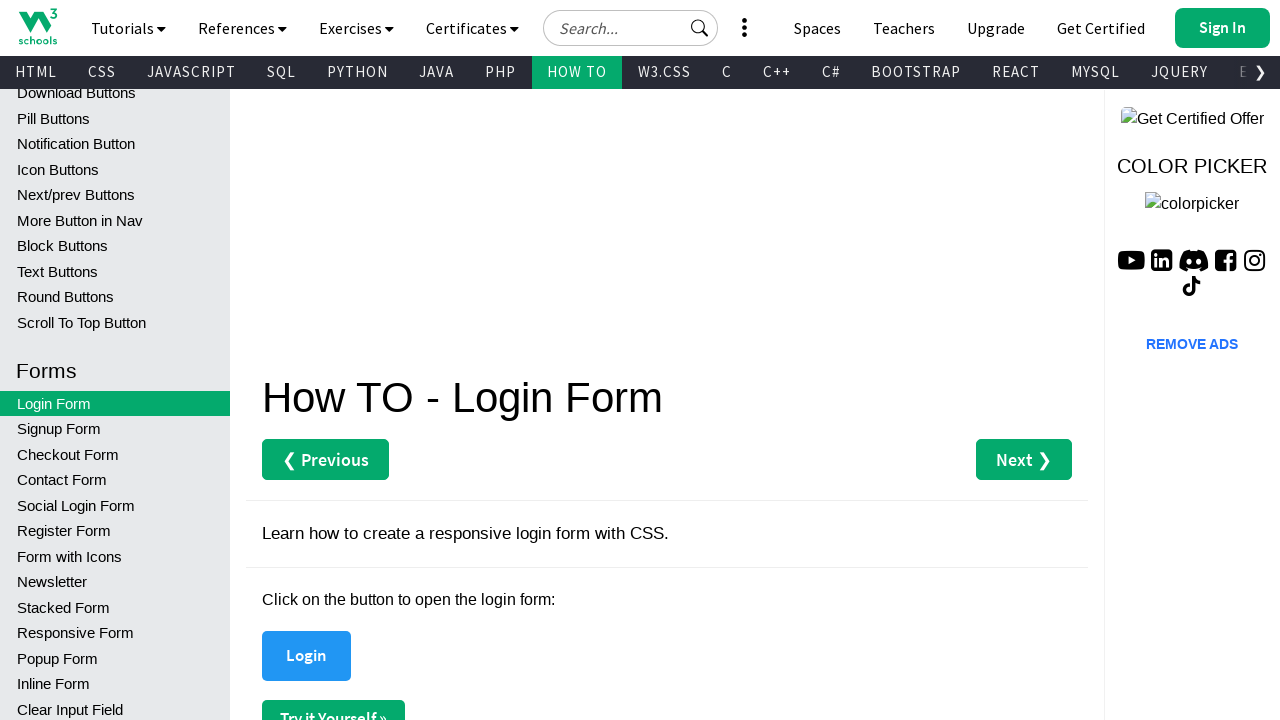

Located the Try It button element
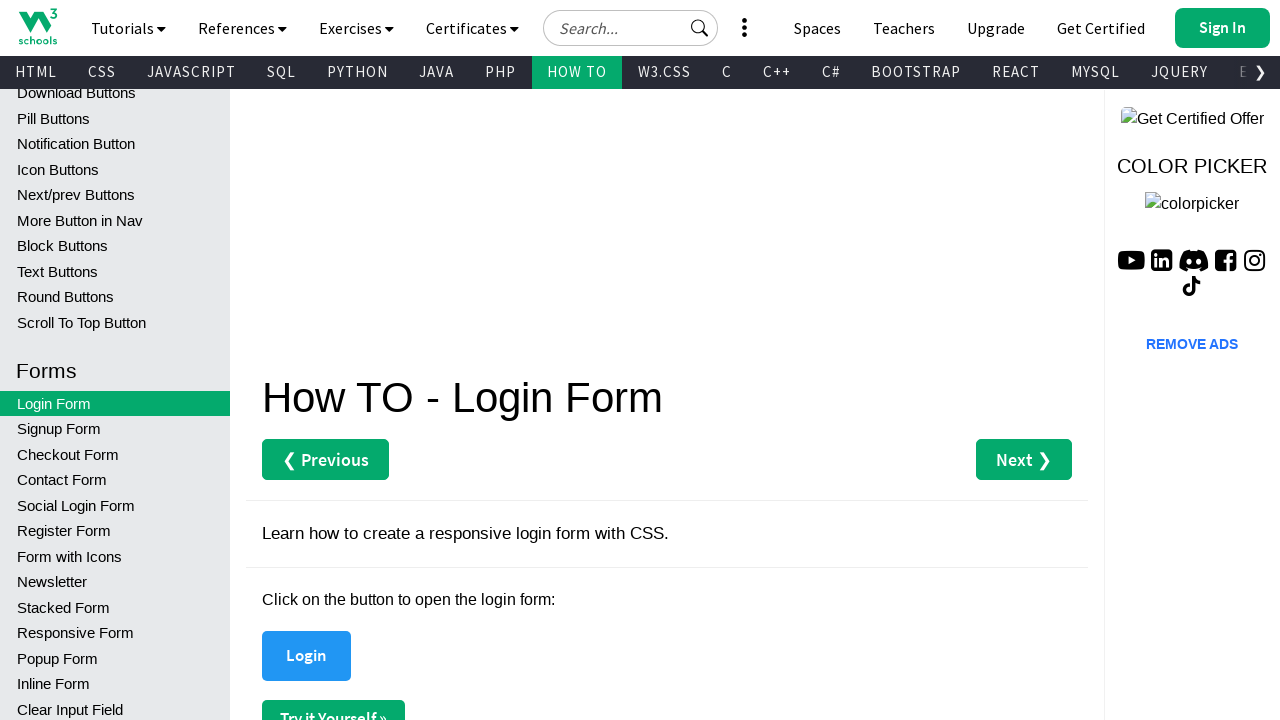

Verified that the Try It button is enabled
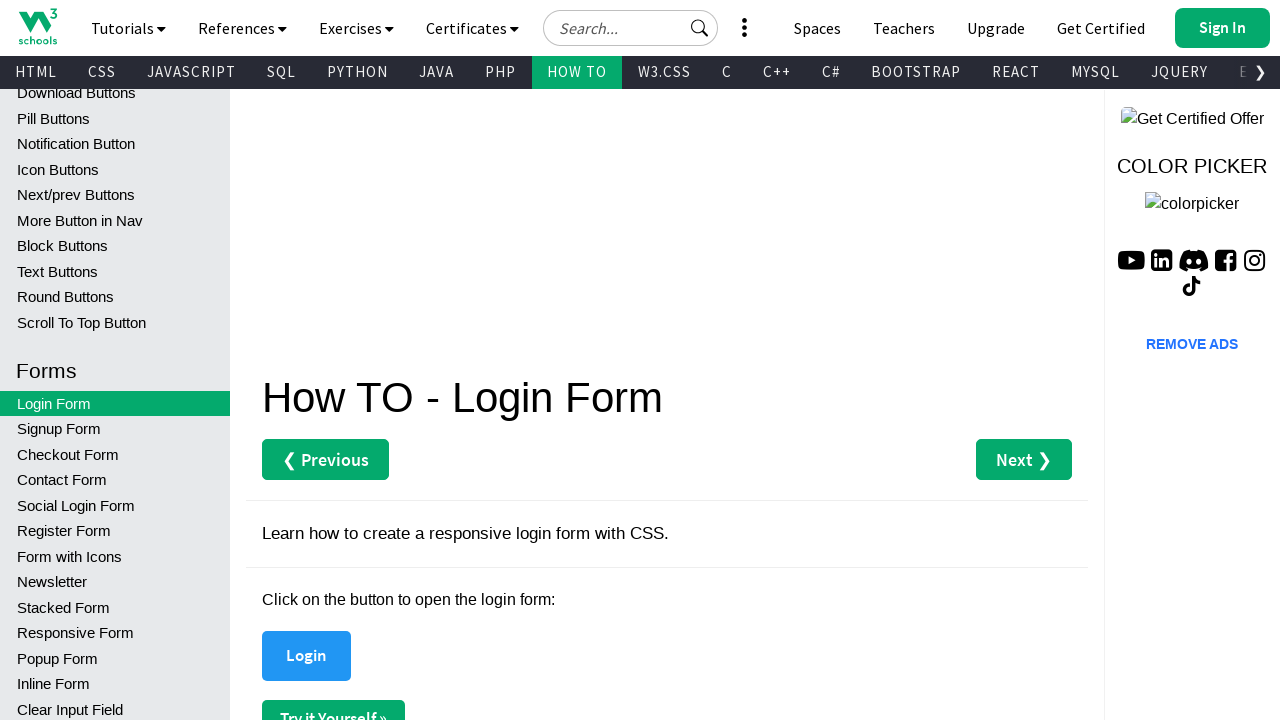

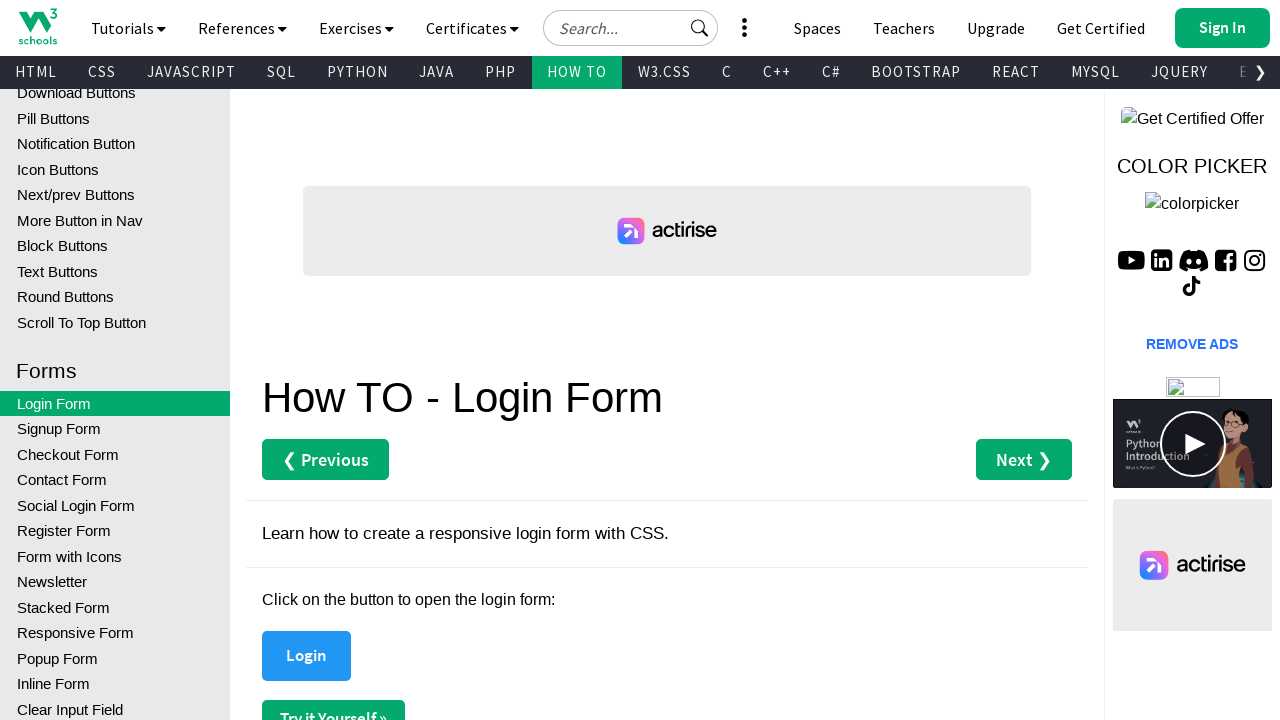